Navigates to the Selenium downloads page and takes a screenshot of the page

Starting URL: https://www.selenium.dev/downloads/

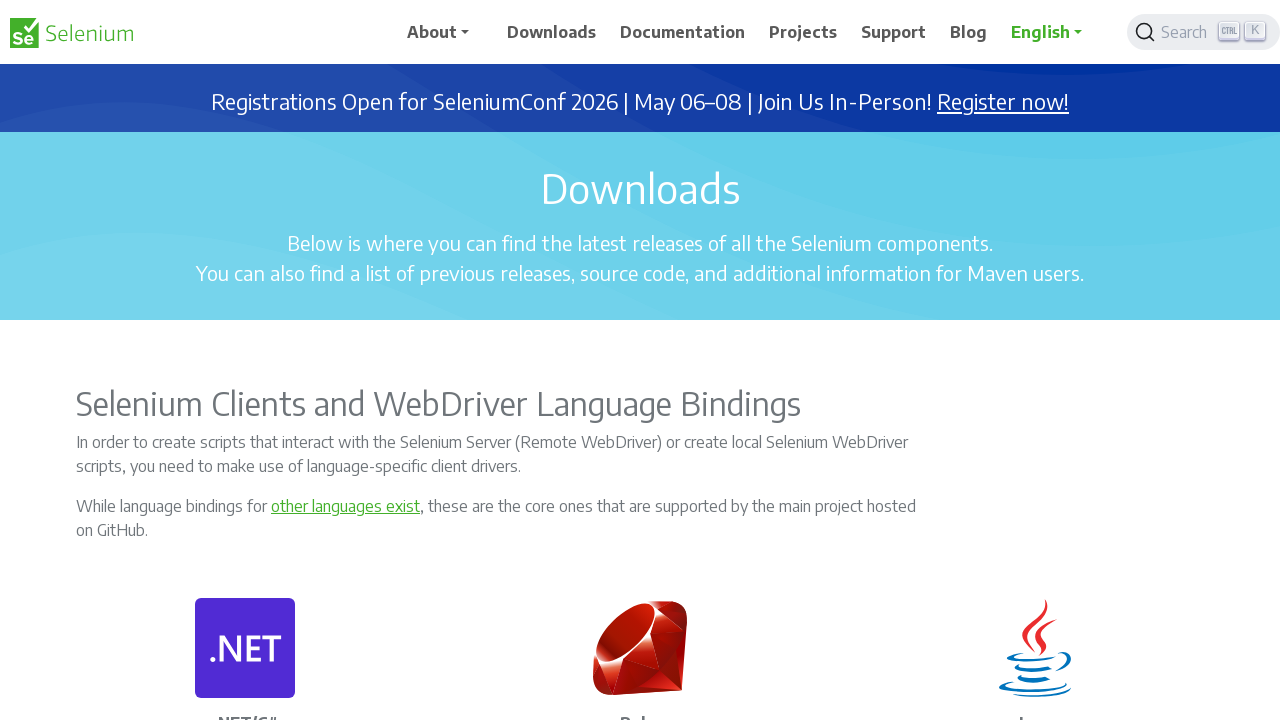

Captured screenshot of Selenium downloads page
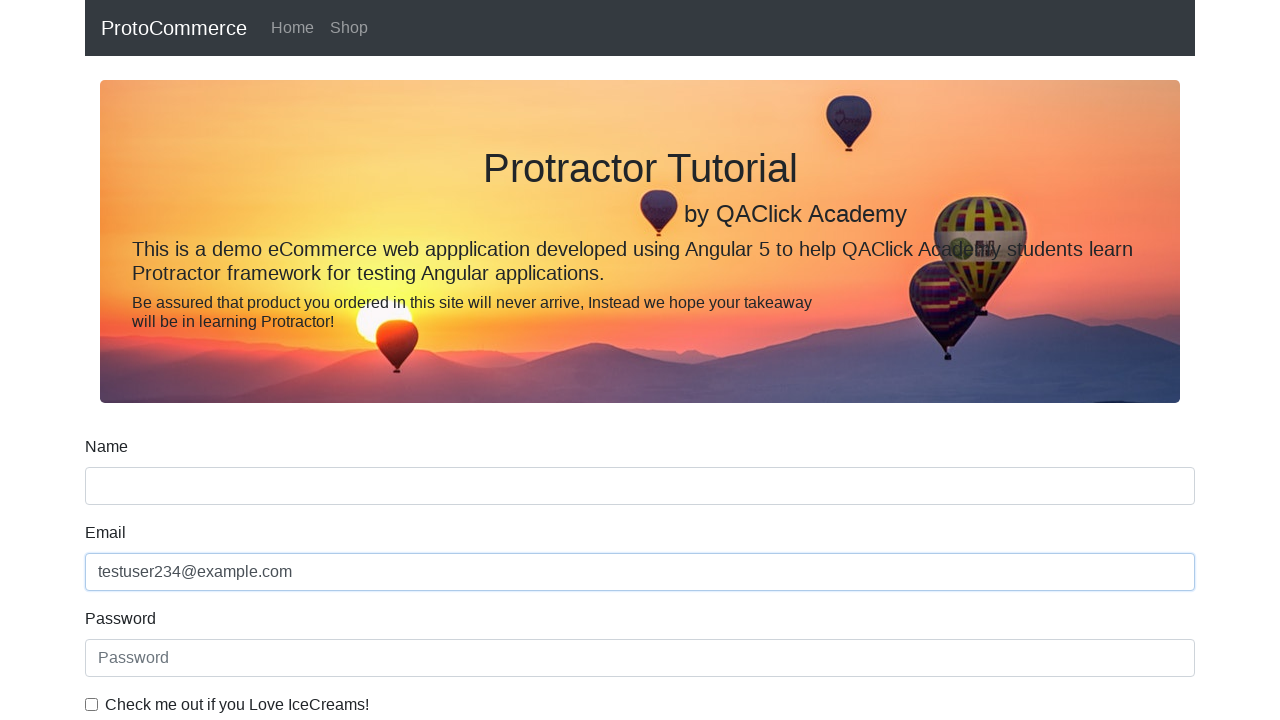

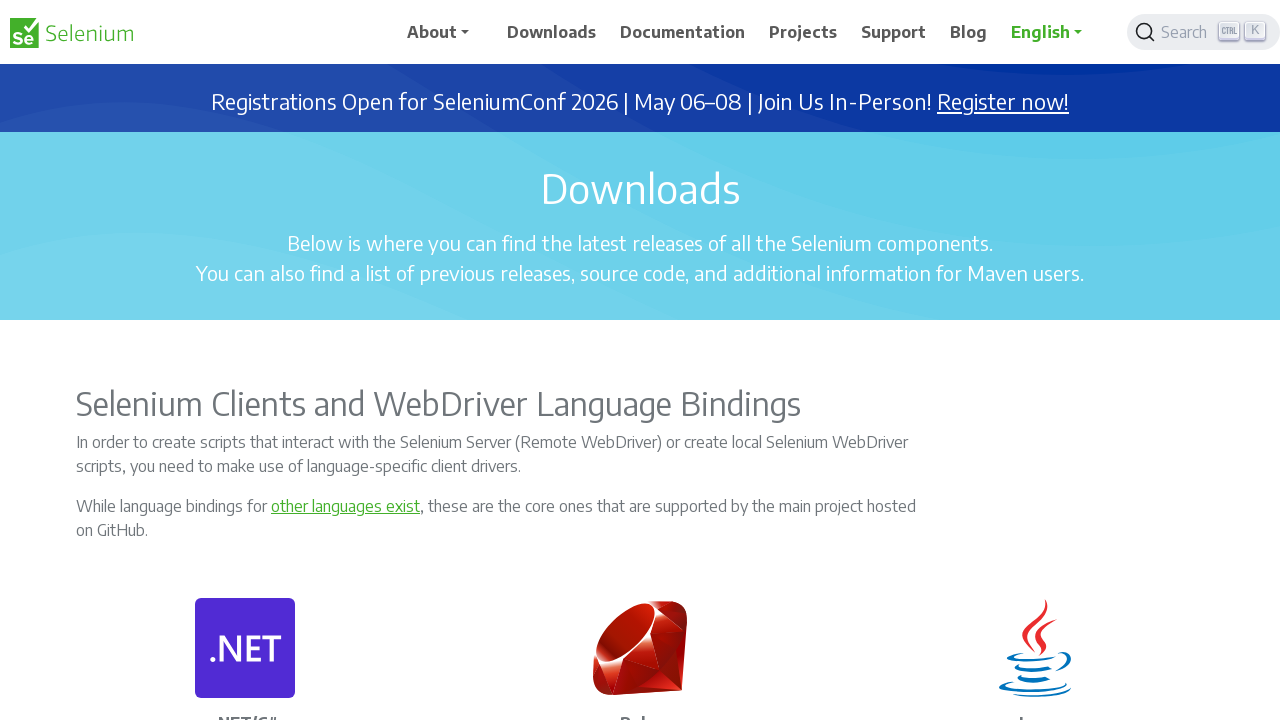